Navigates to the WebdriverIO website and verifies that the page has loaded by checking that the title is present.

Starting URL: http://webdriver.io

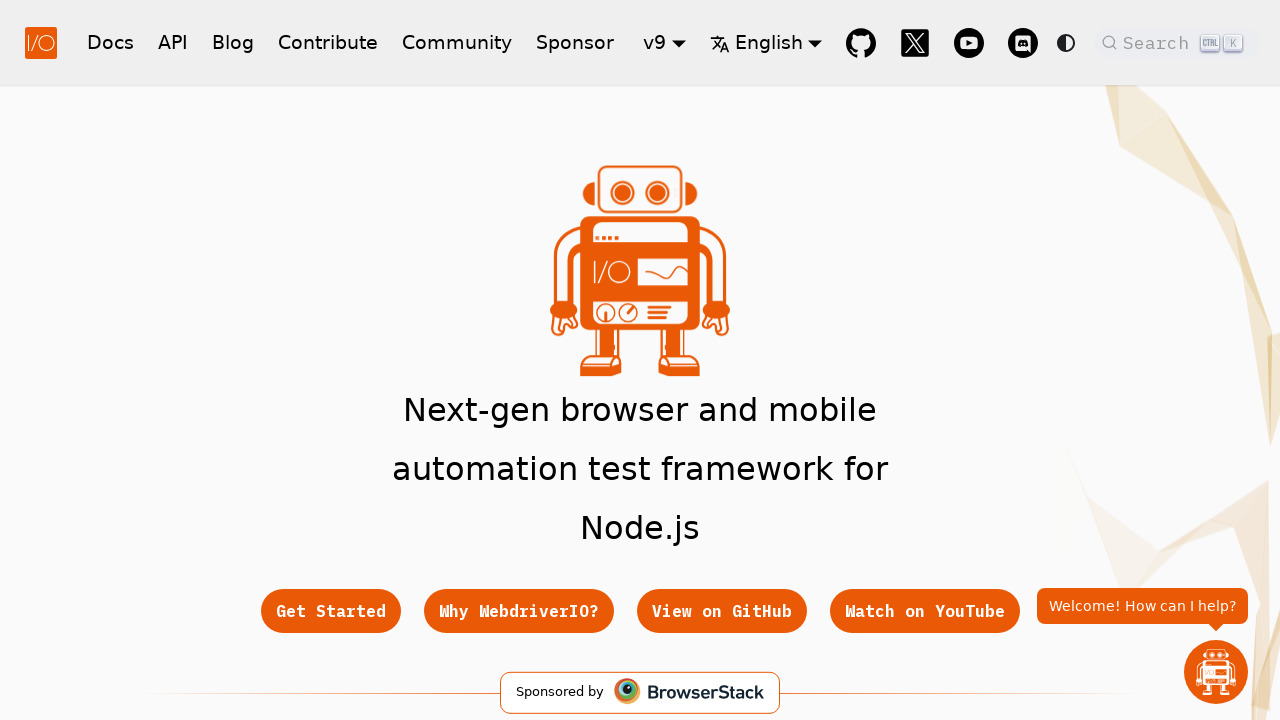

Navigated to http://webdriver.io
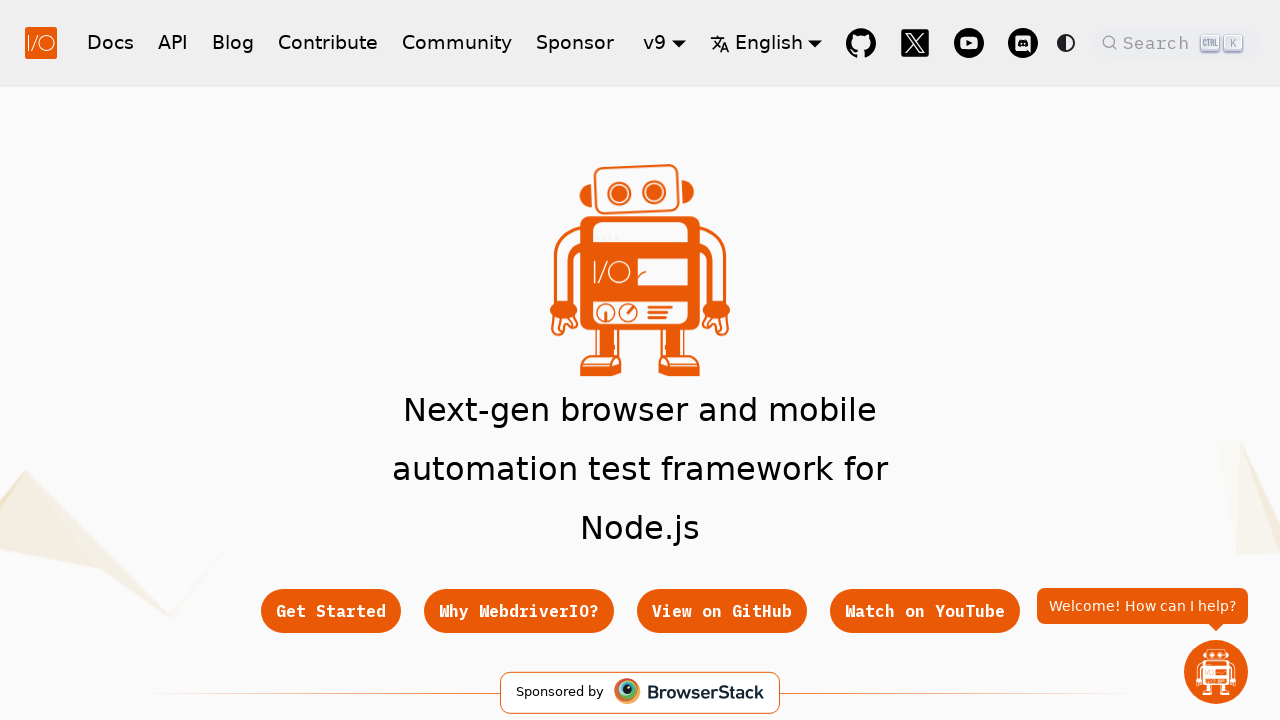

Page fully loaded (DOM content loaded)
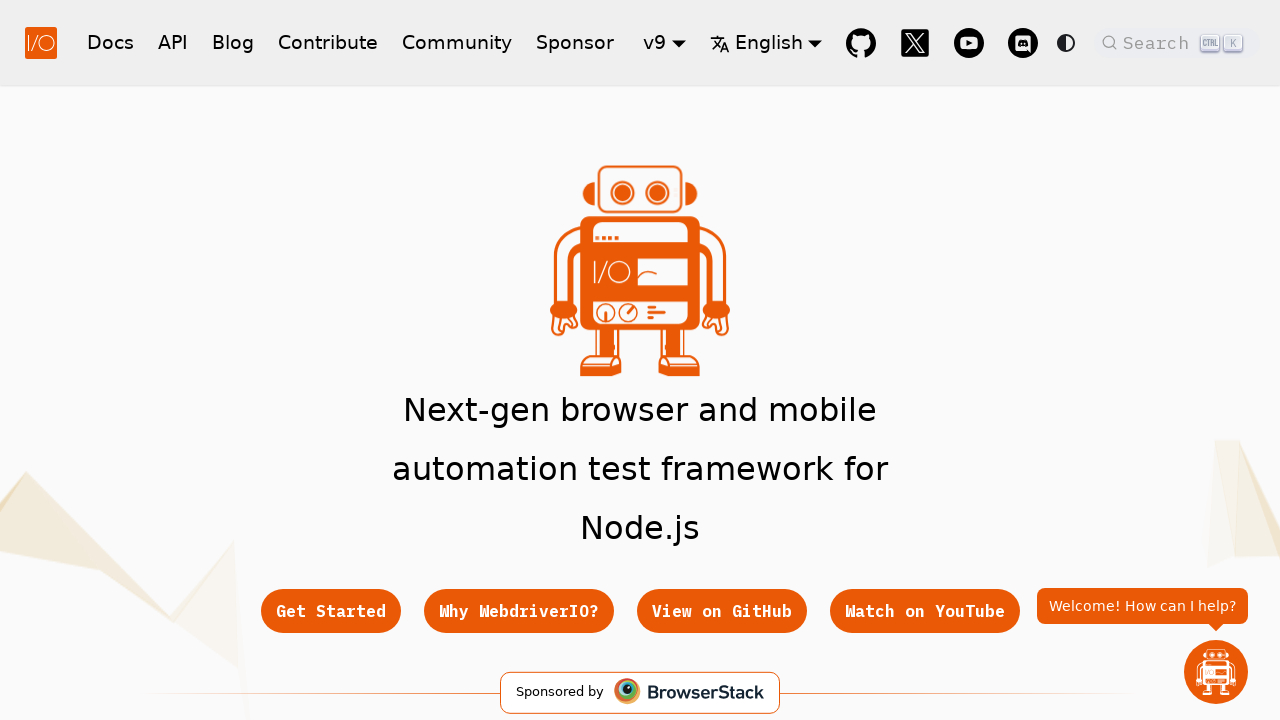

Retrieved page title: 'WebdriverIO · Next-gen browser and mobile automation test framework for Node.js | WebdriverIO'
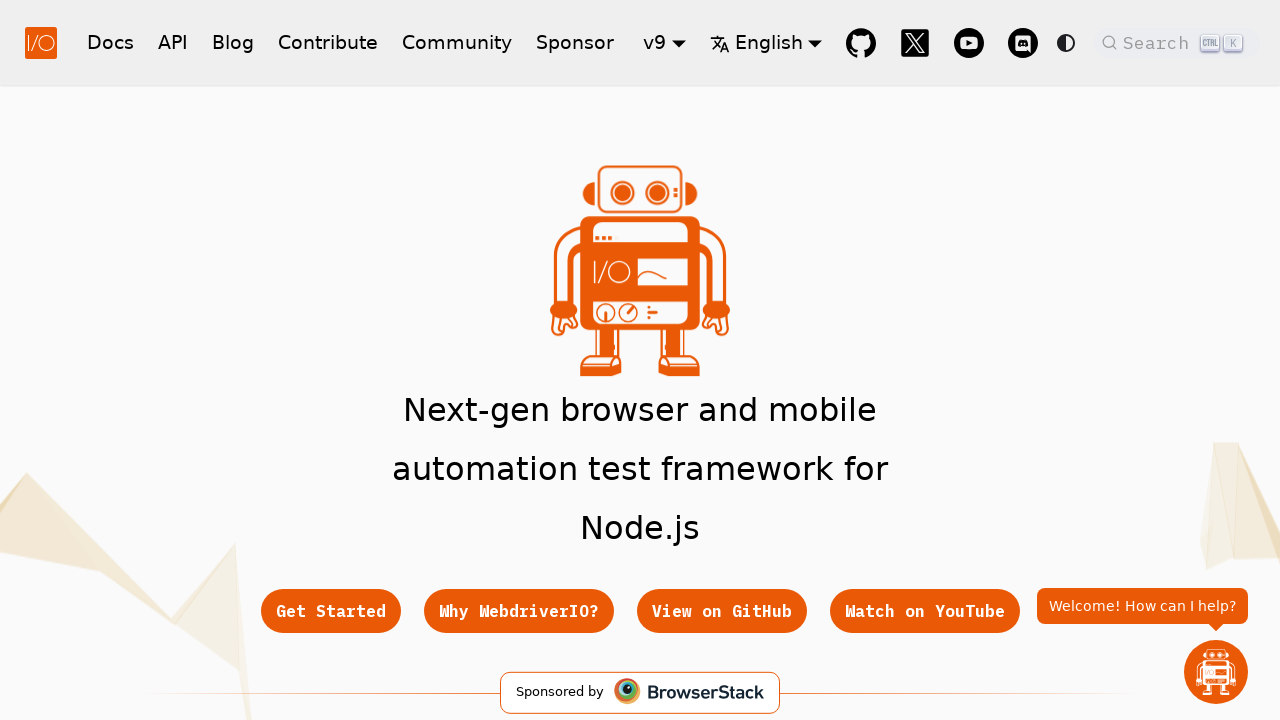

Verified page title contains 'WebdriverIO' or 'webdriver'
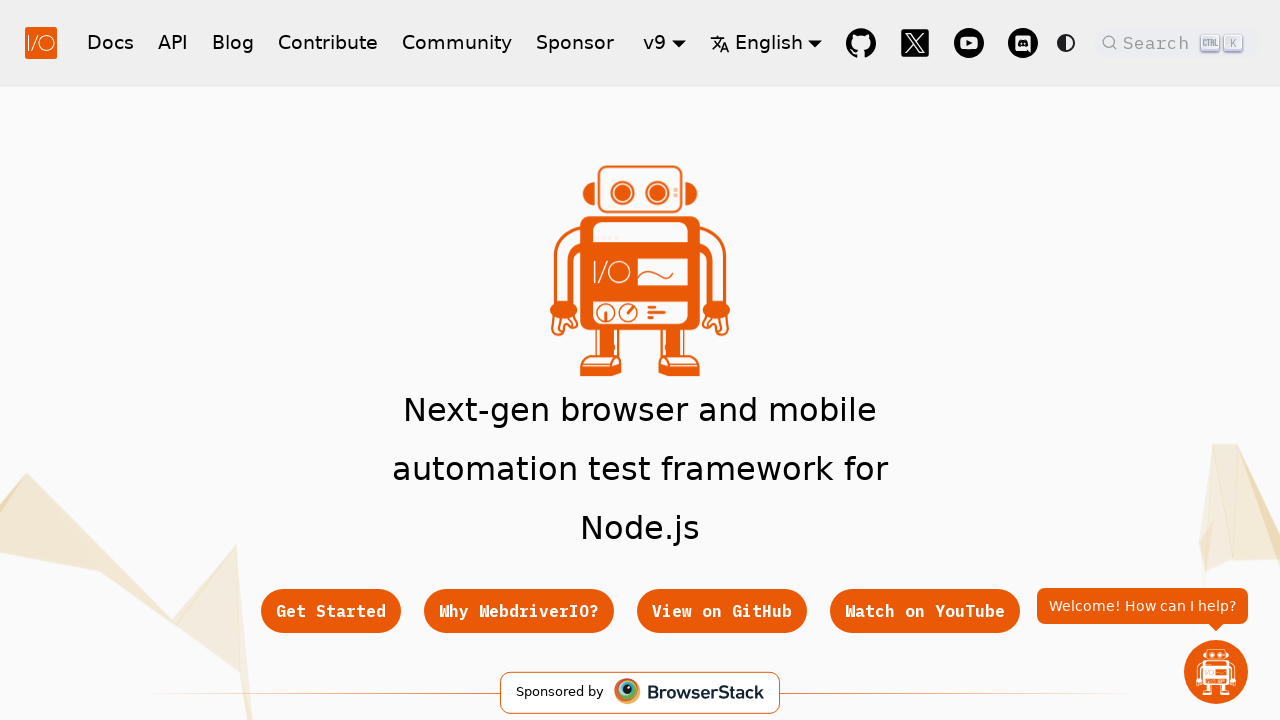

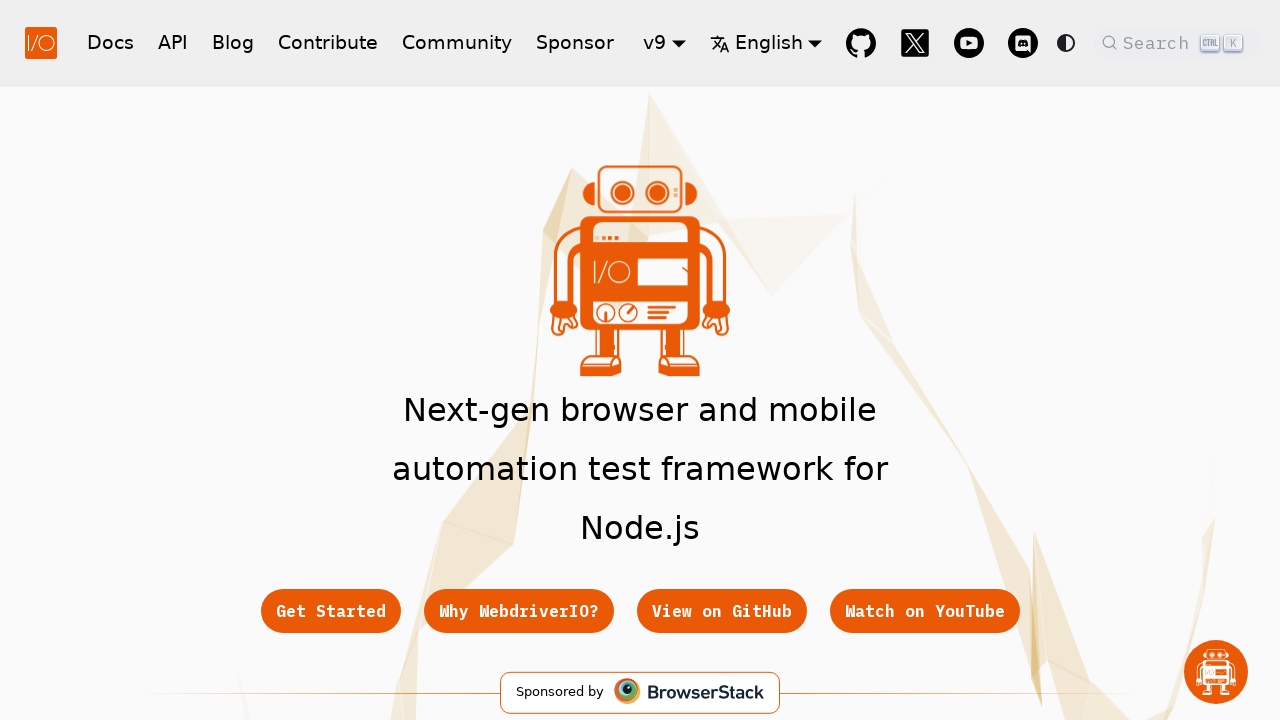